Navigates to the DemoQA automation practice form and locates the first name input field

Starting URL: https://demoqa.com/automation-practice-form

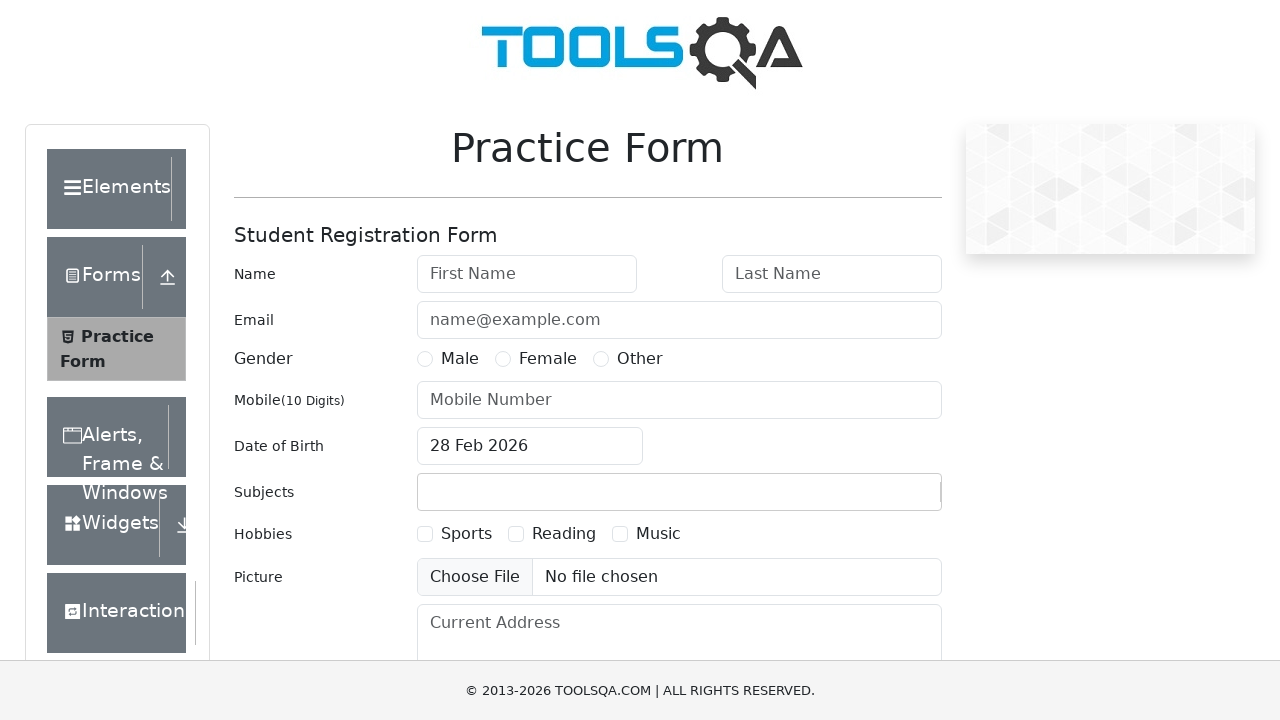

Waited for first name input field to load
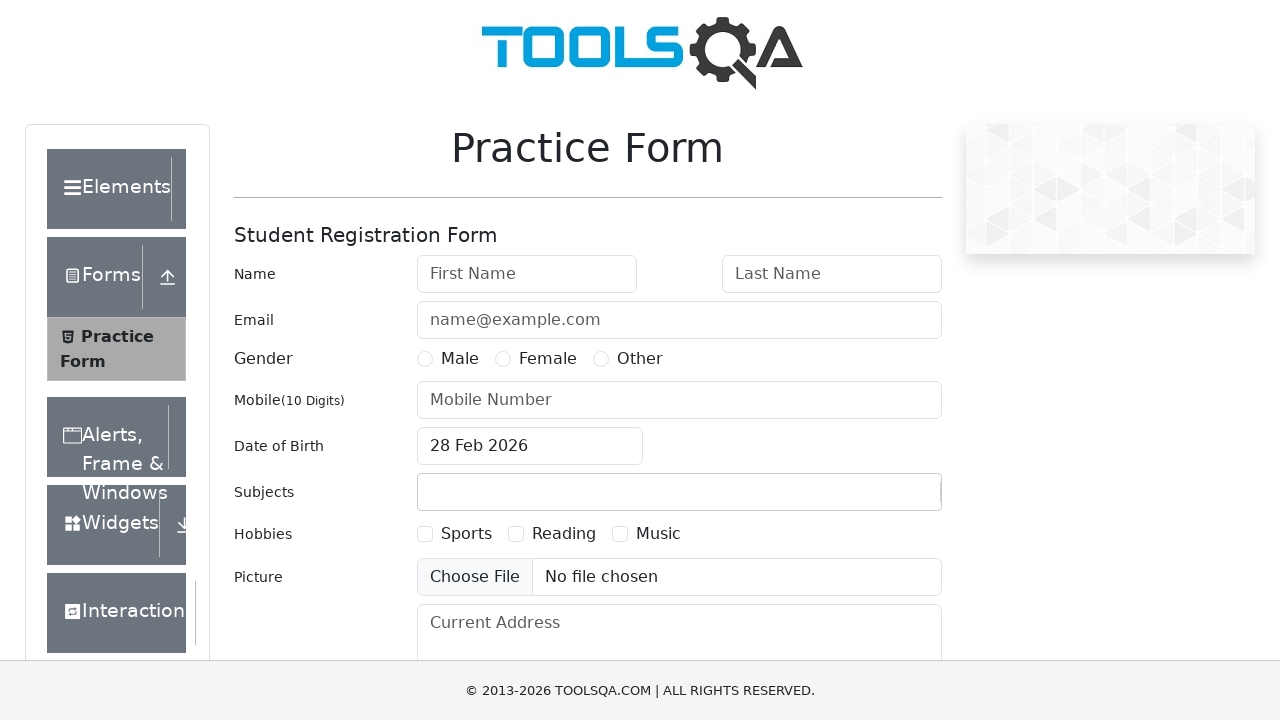

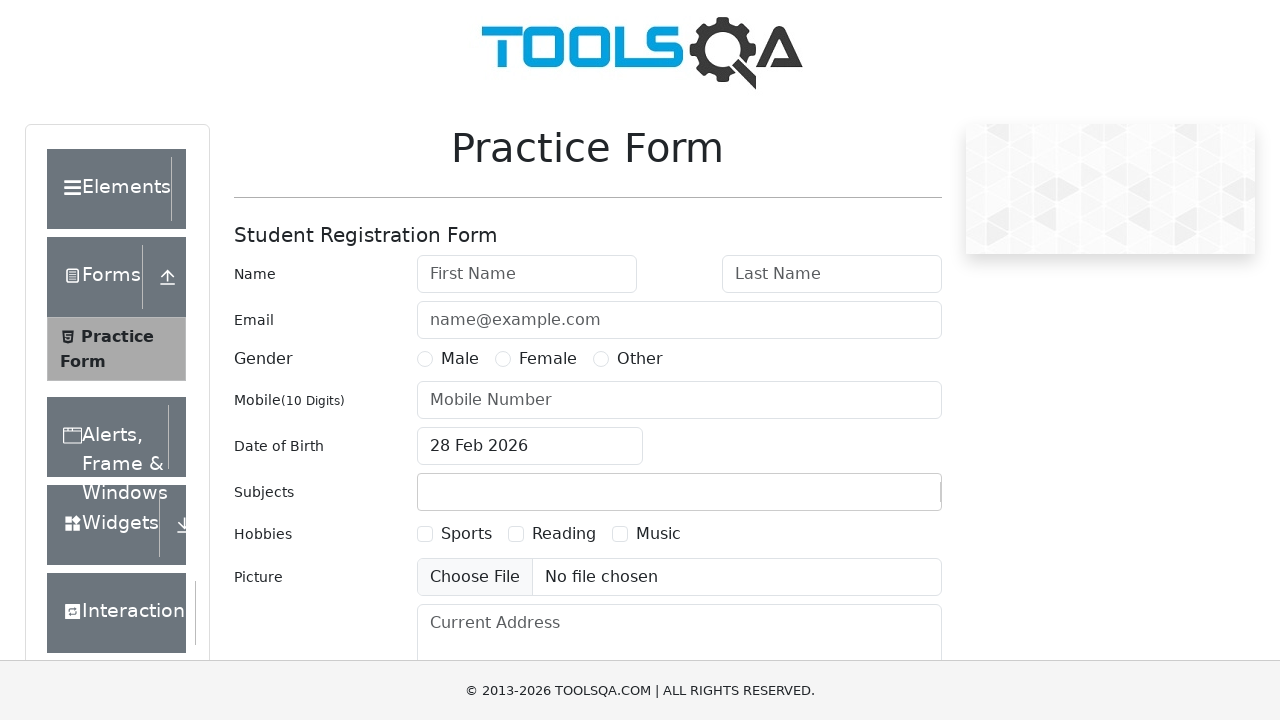